Tests the Infinite Scroll link by clicking it and verifying the page loads with expected content

Starting URL: https://the-internet.herokuapp.com/

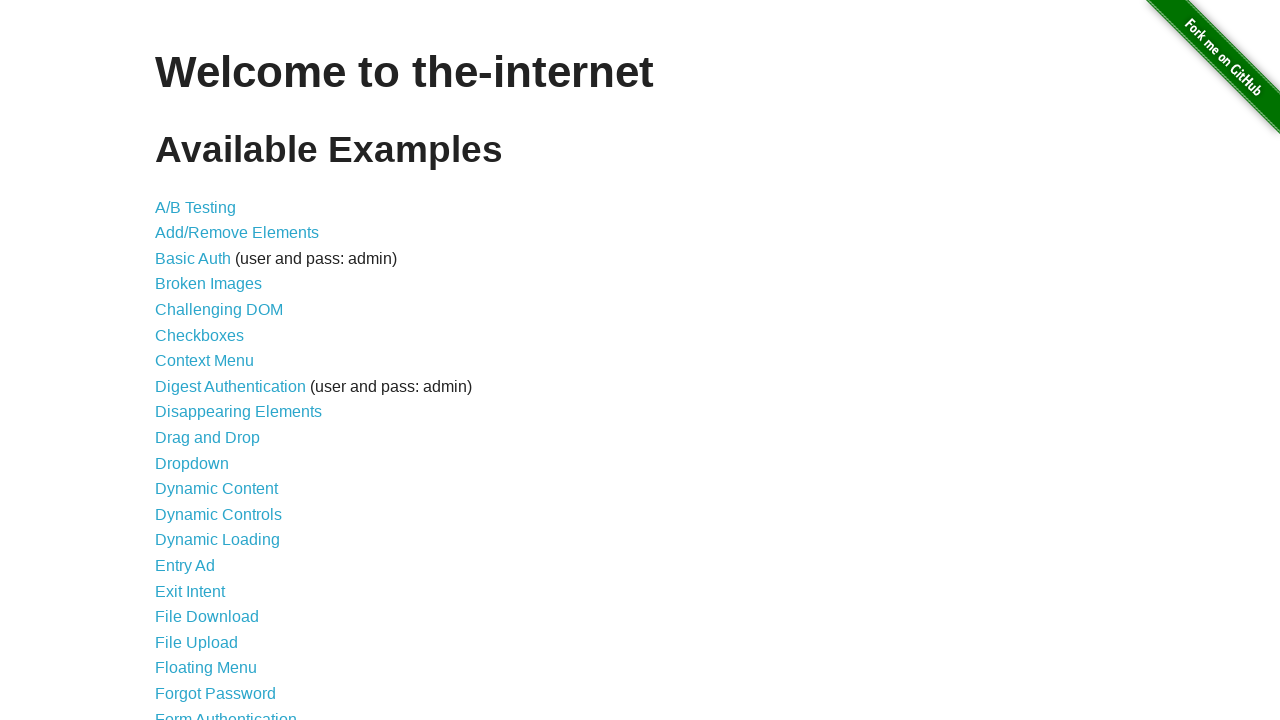

Clicked the Infinite Scroll link at (201, 360) on a >> internal:has-text="Infinite Scroll"i
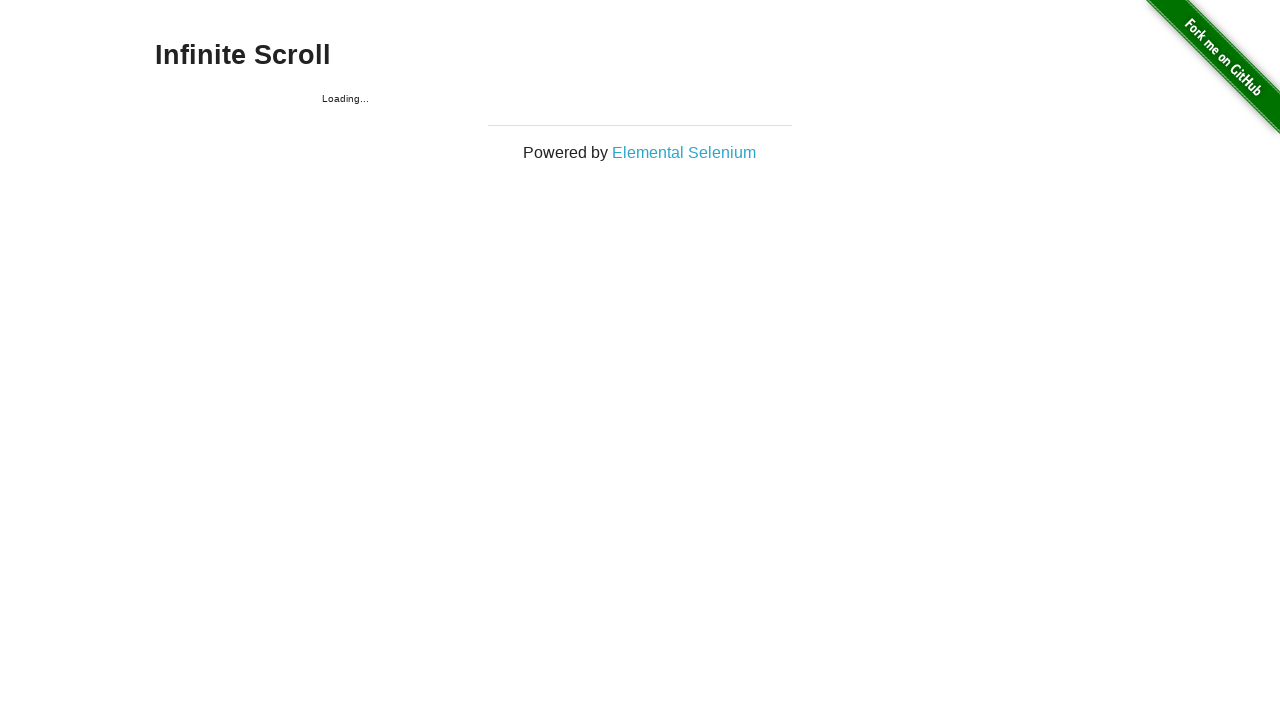

Waited for page to load with networkidle state
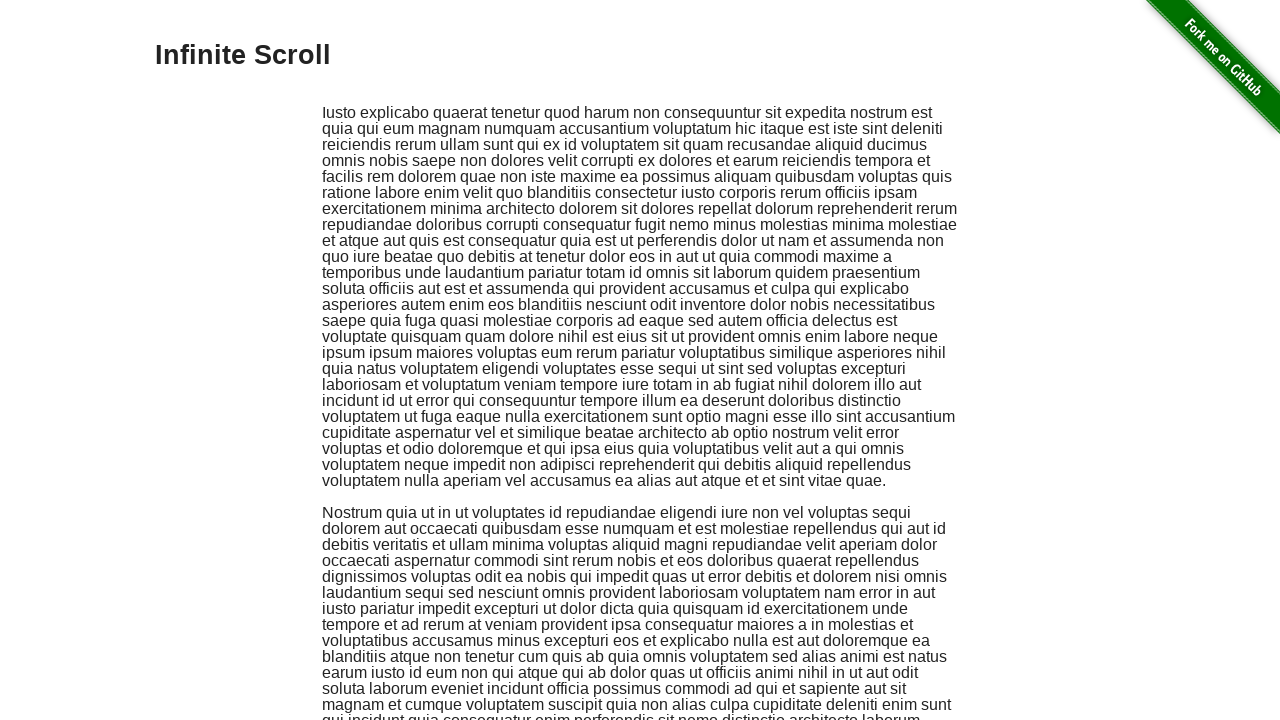

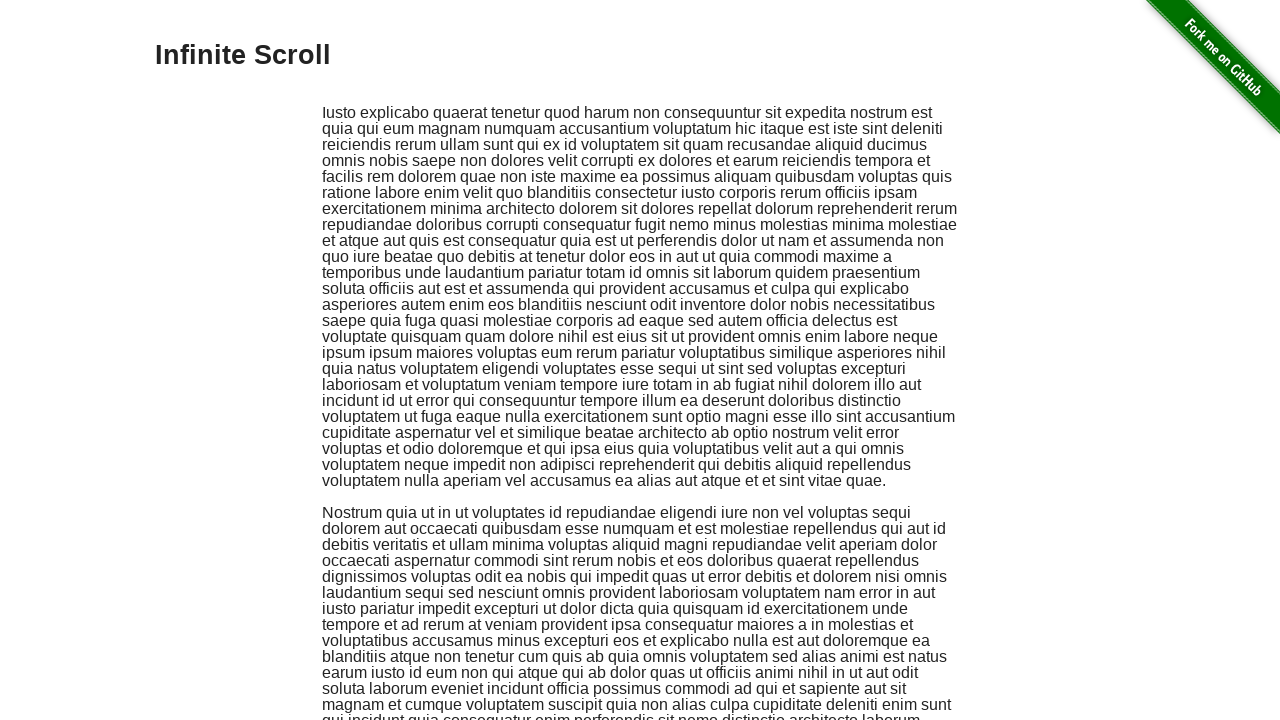